Tests login form validation by entering only username and leaving password empty, verifying the password required error message

Starting URL: https://www.saucedemo.com/

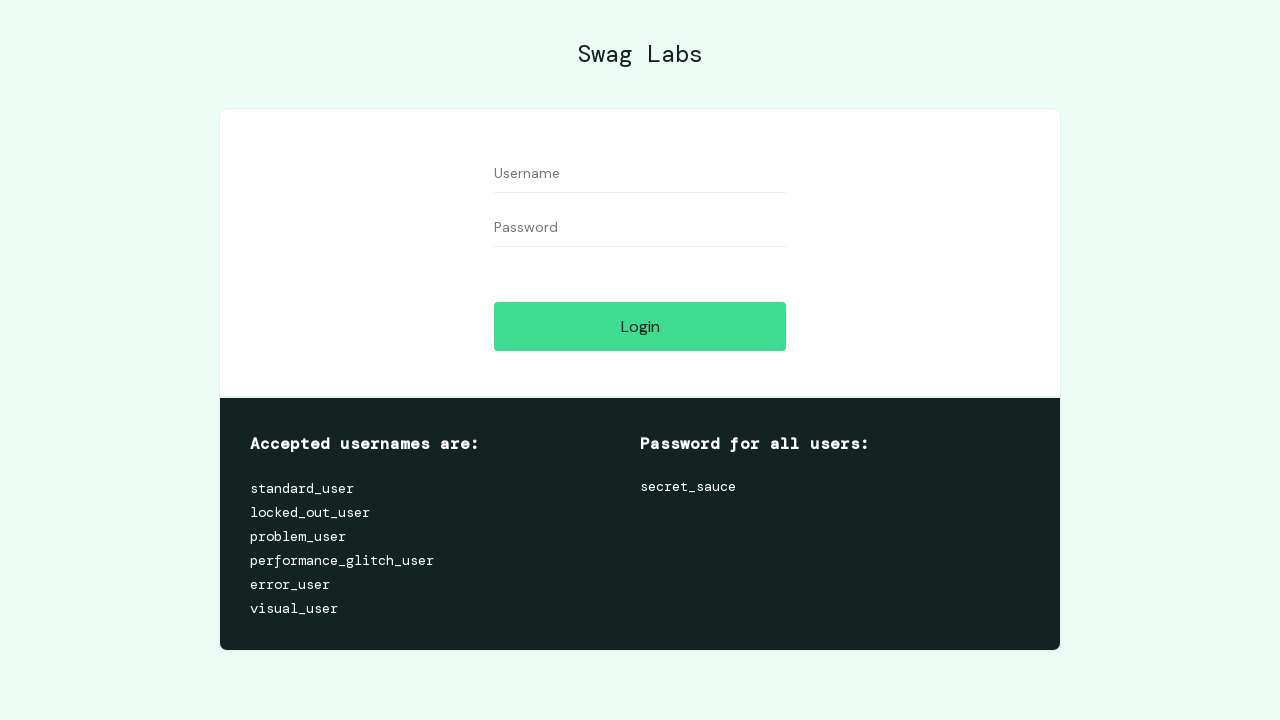

Username field is present on login page
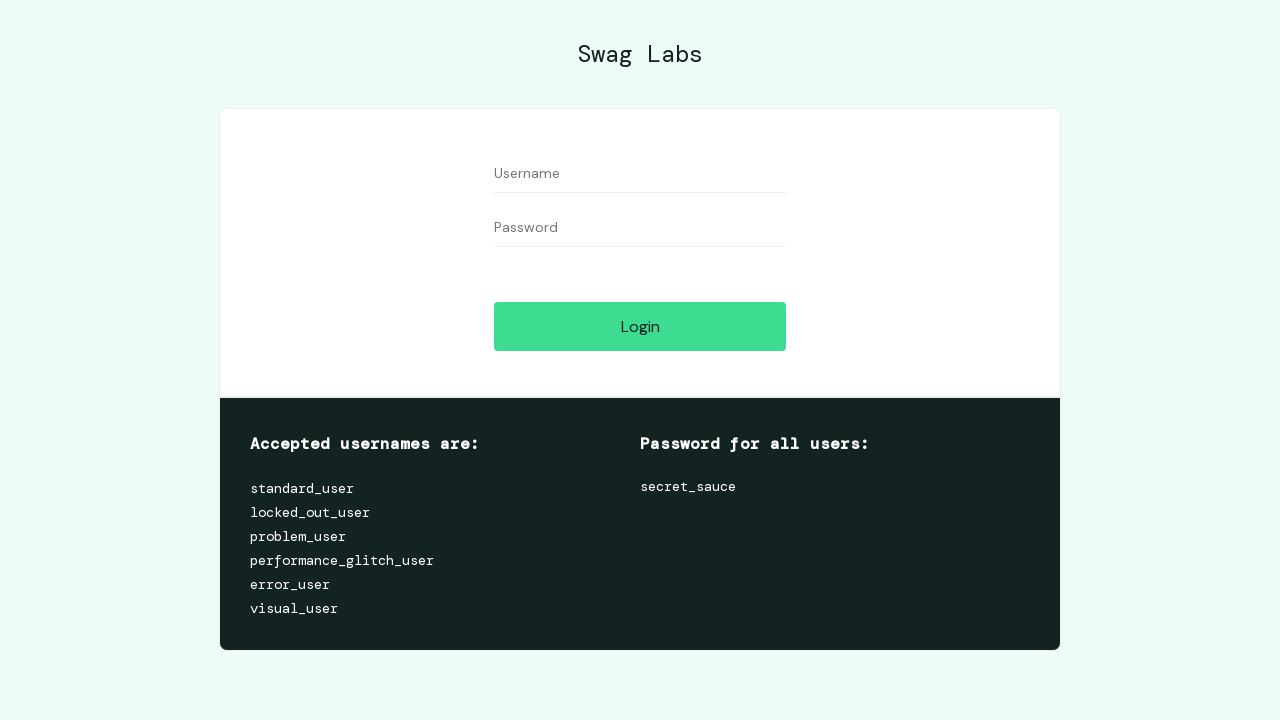

Entered username 'standard_user' in username field on #user-name
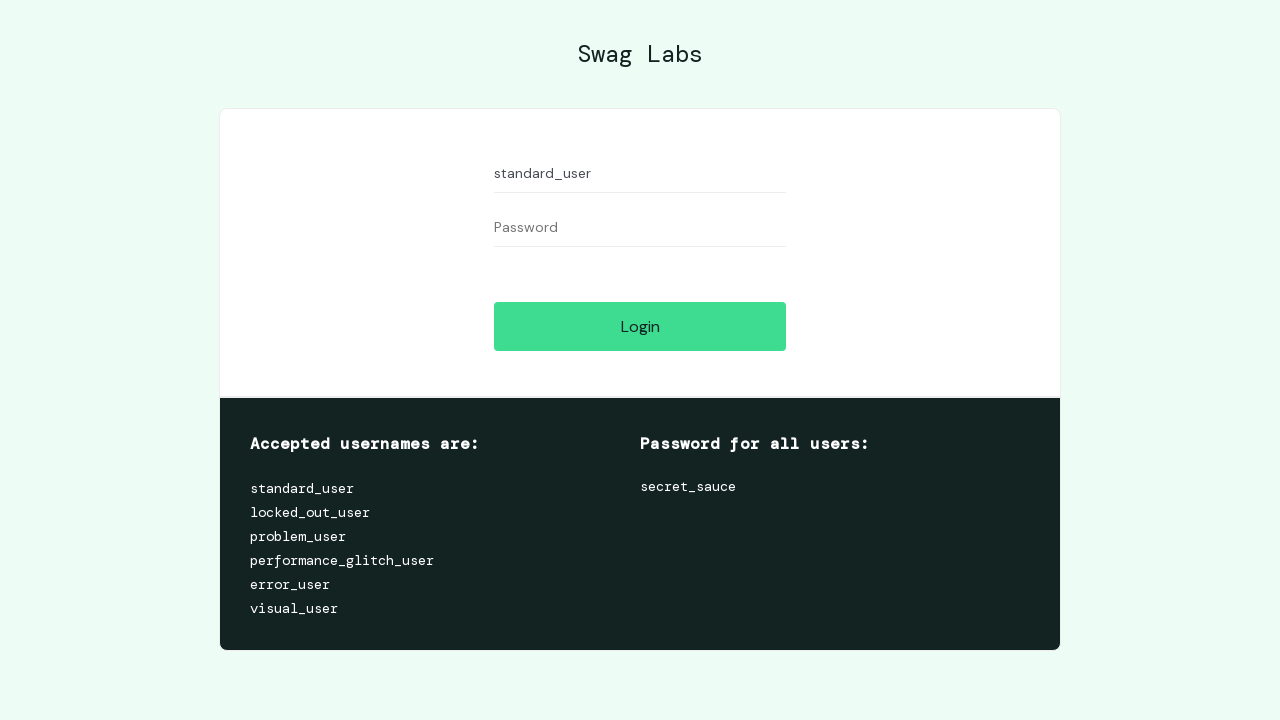

Clicked login button without entering password at (640, 326) on #login-button
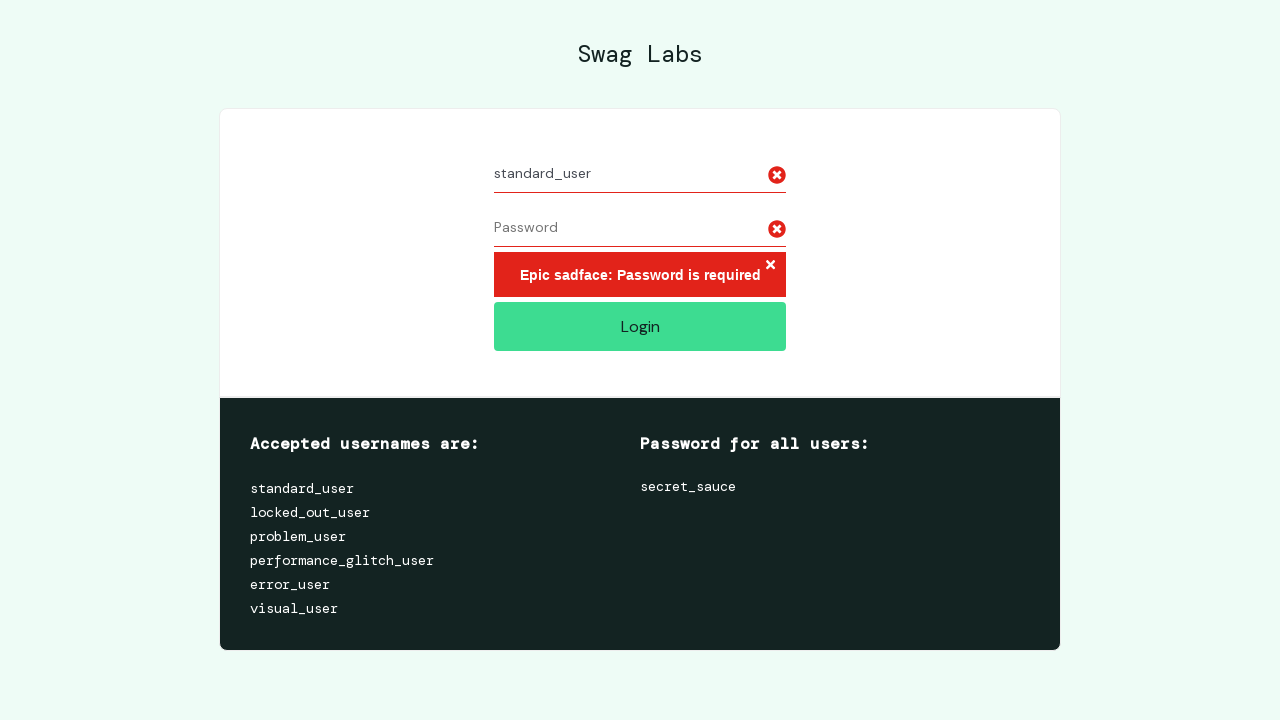

Password required error message is displayed
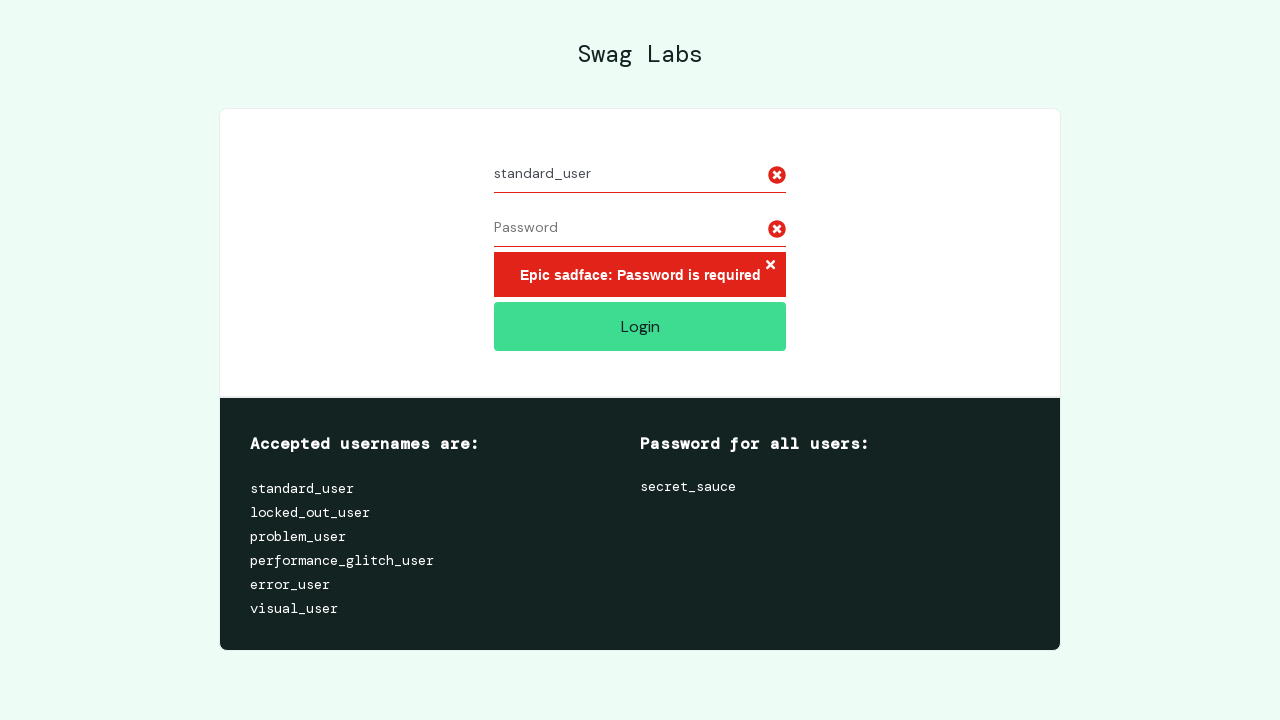

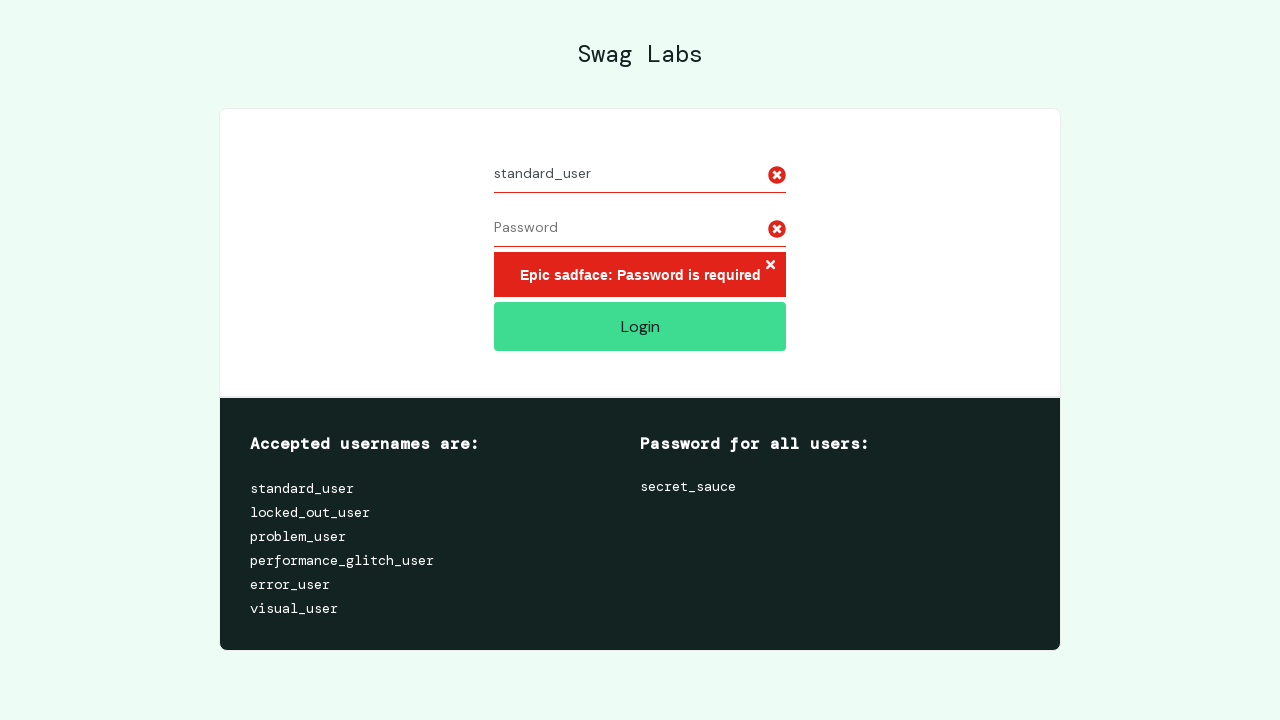